Tests that clicking the Blog link in the navbar navigates to the blog page

Starting URL: https://www.phptravels.net/

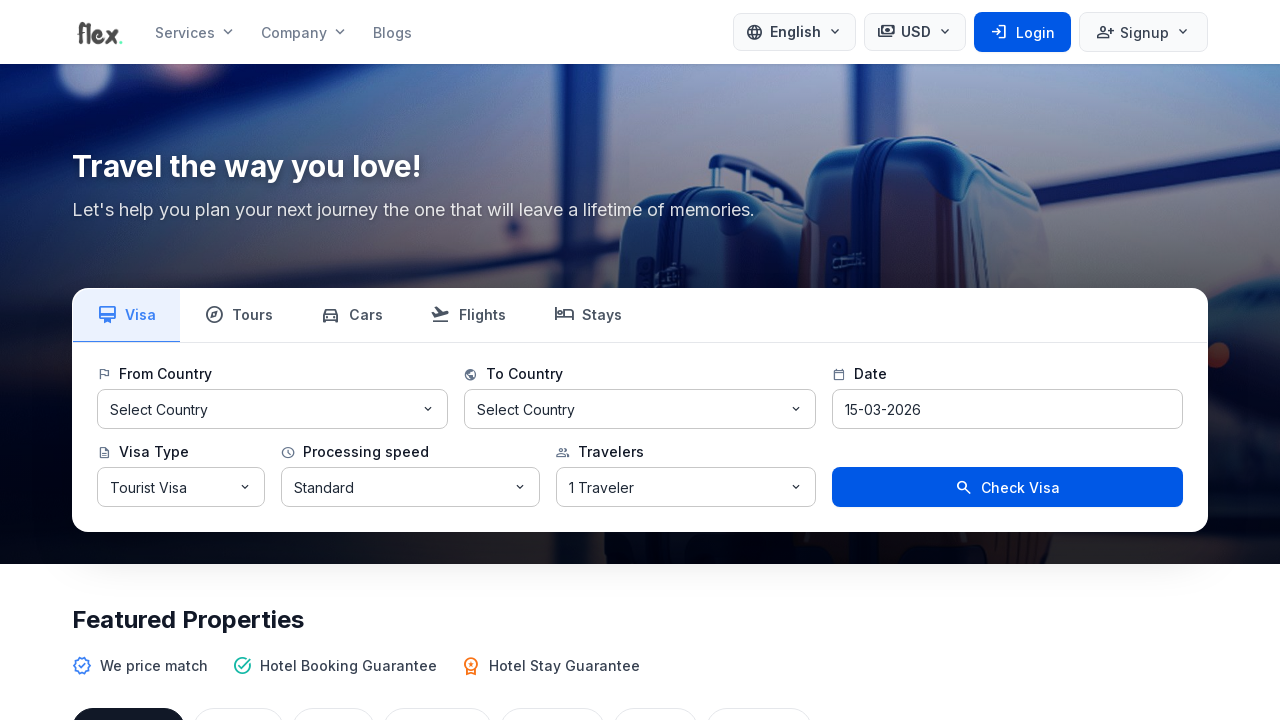

Navigated to PHP Travels homepage
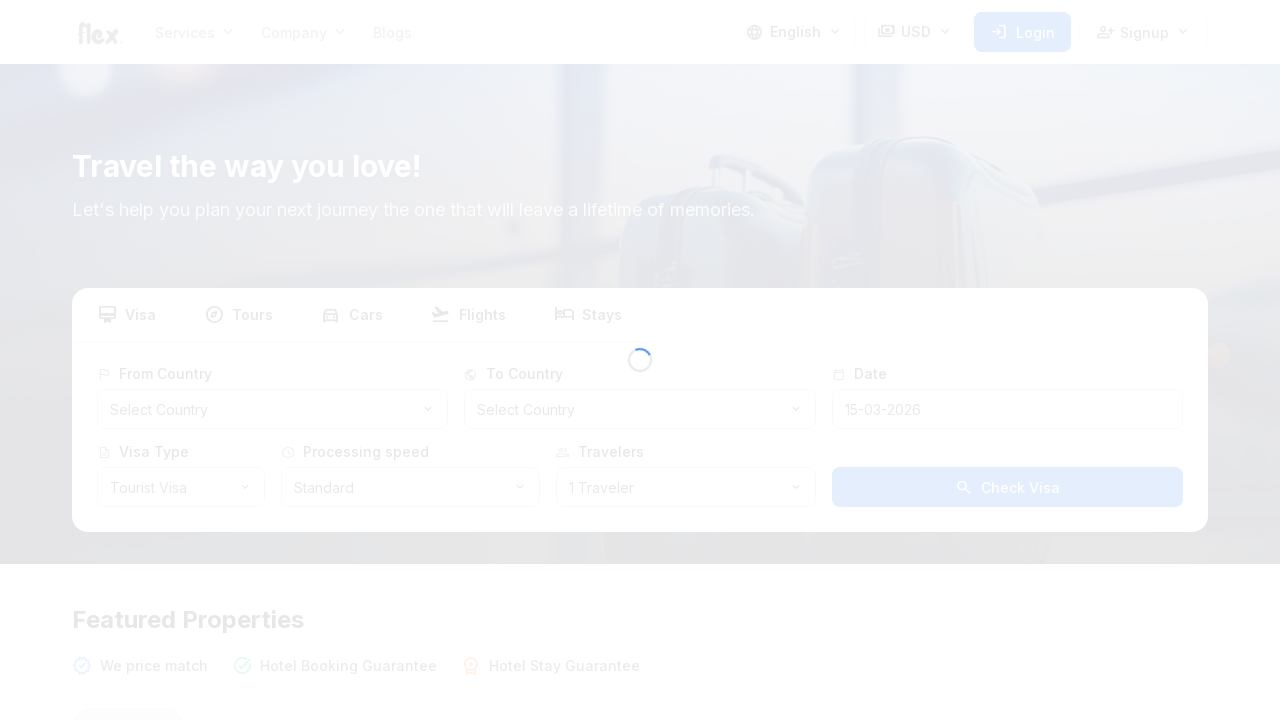

Clicked Blog link in navbar at (392, 32) on a:has-text('Blog')
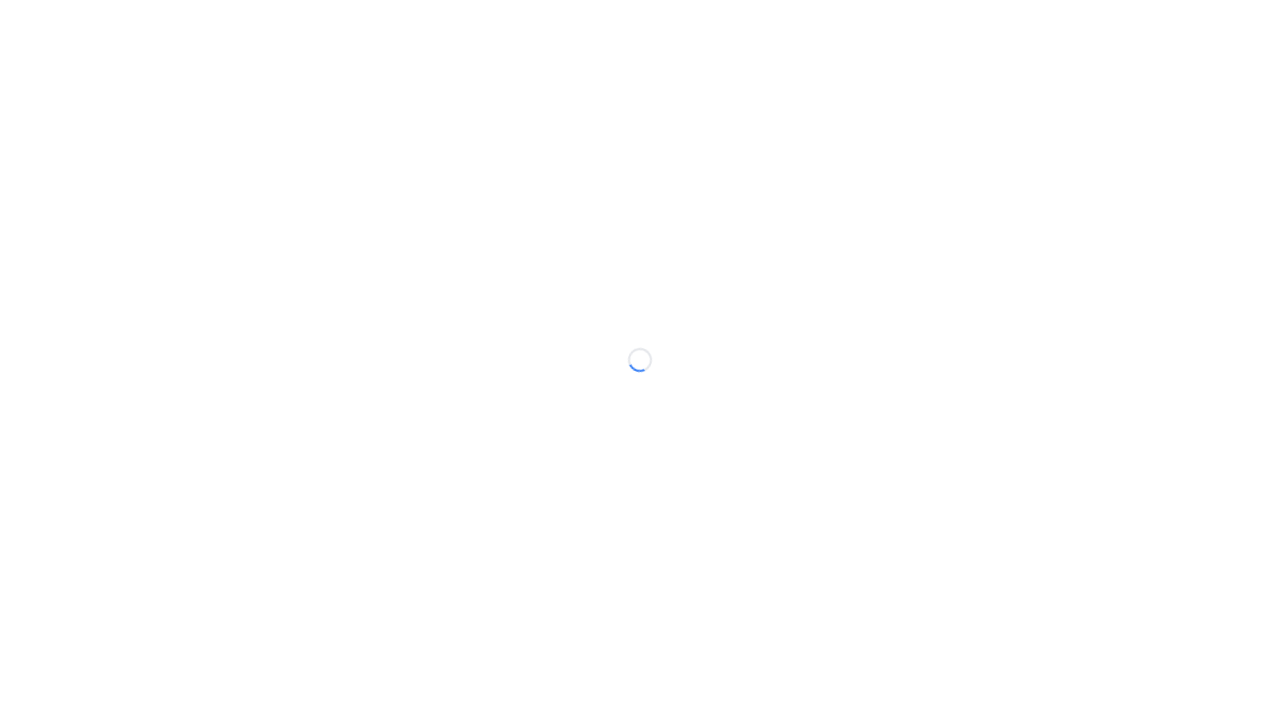

Verified navigation to blog page
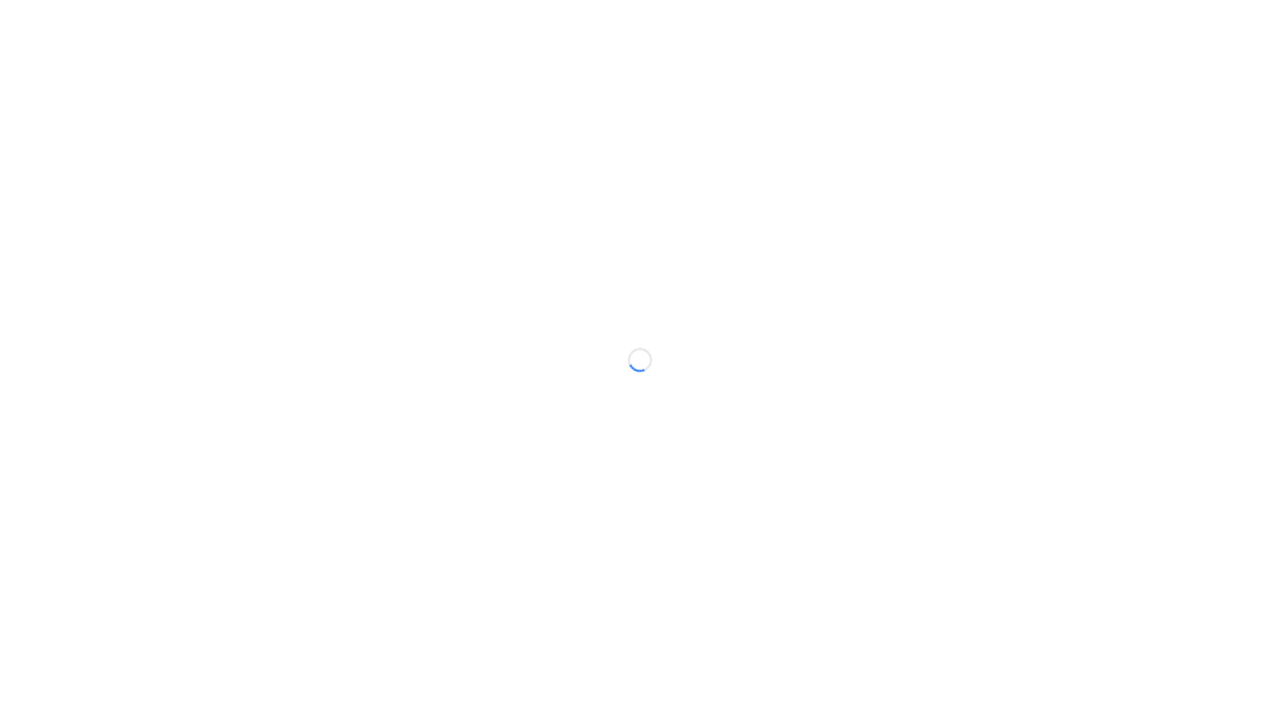

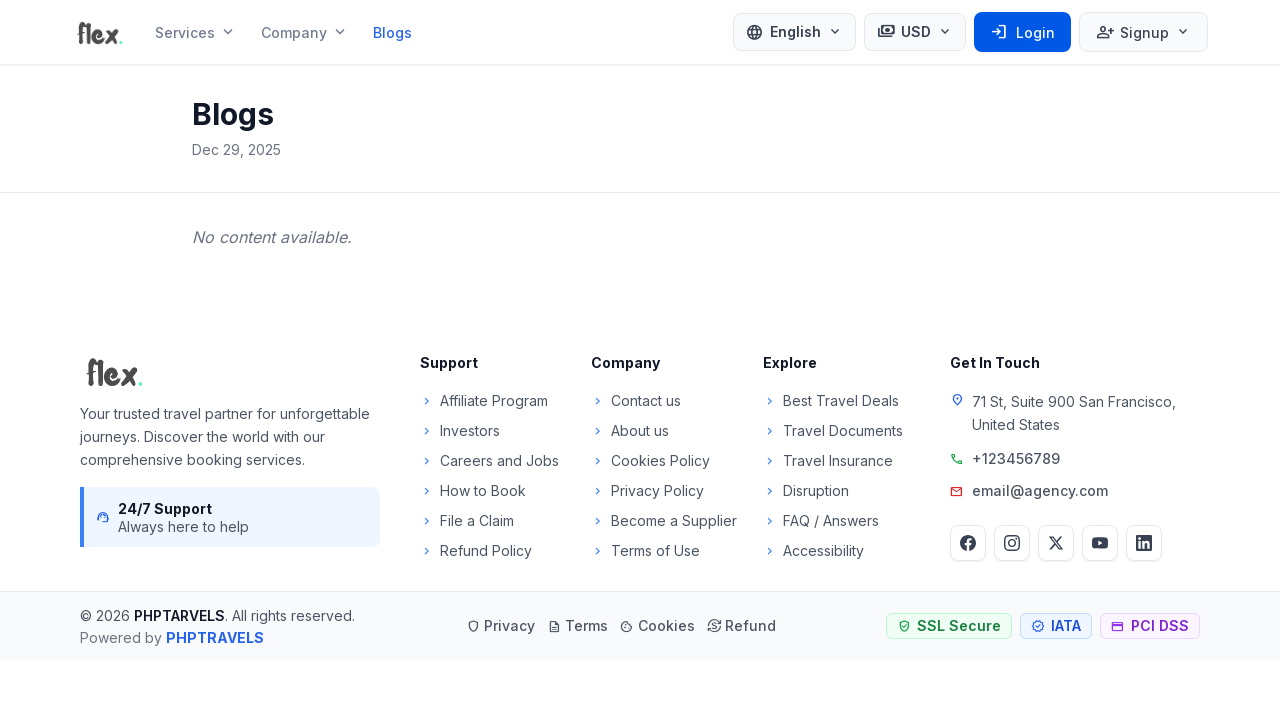